Tests un-marking items as complete by unchecking their checkboxes.

Starting URL: https://demo.playwright.dev/todomvc

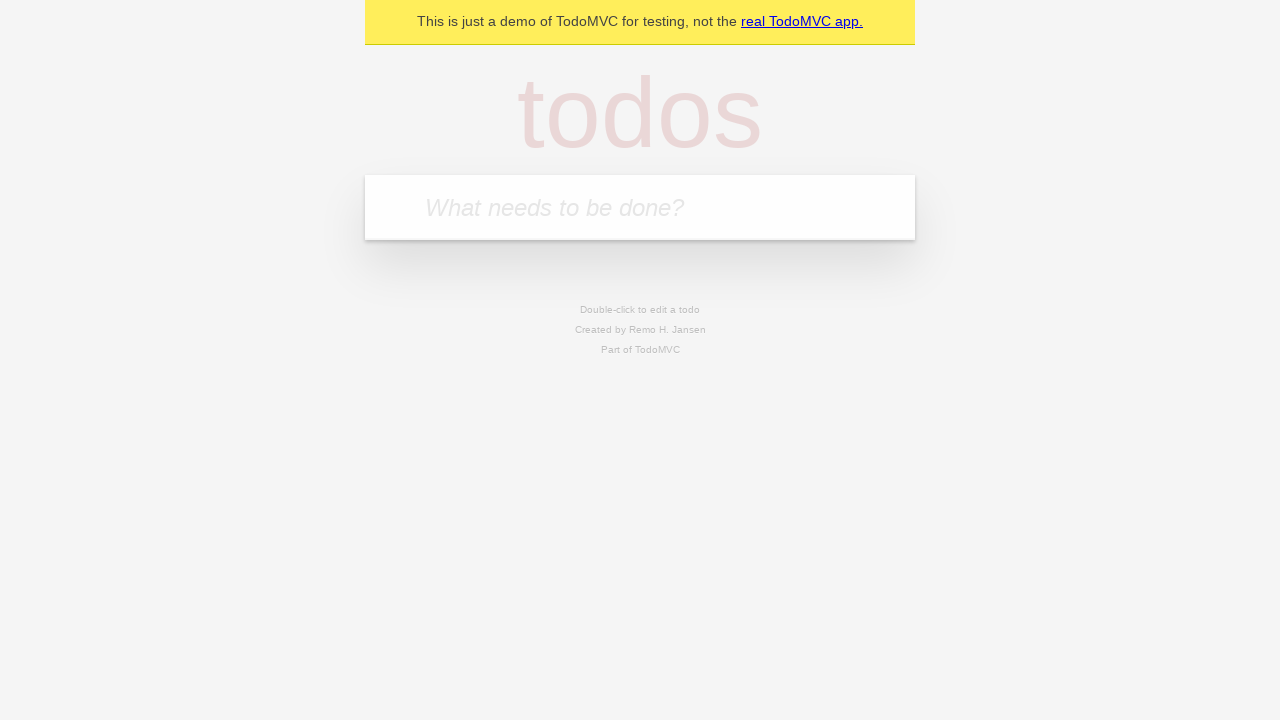

Filled input field with first todo item 'buy some cheese' on internal:attr=[placeholder="What needs to be done?"i]
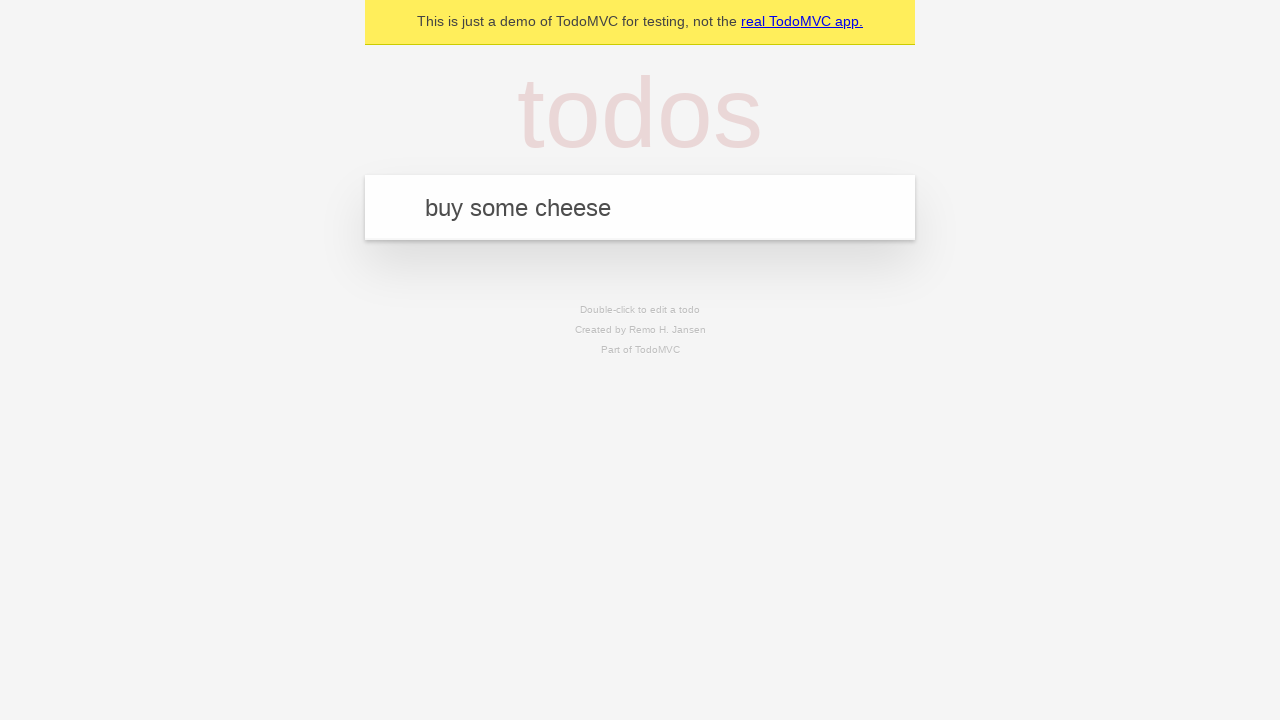

Pressed Enter to create first todo item on internal:attr=[placeholder="What needs to be done?"i]
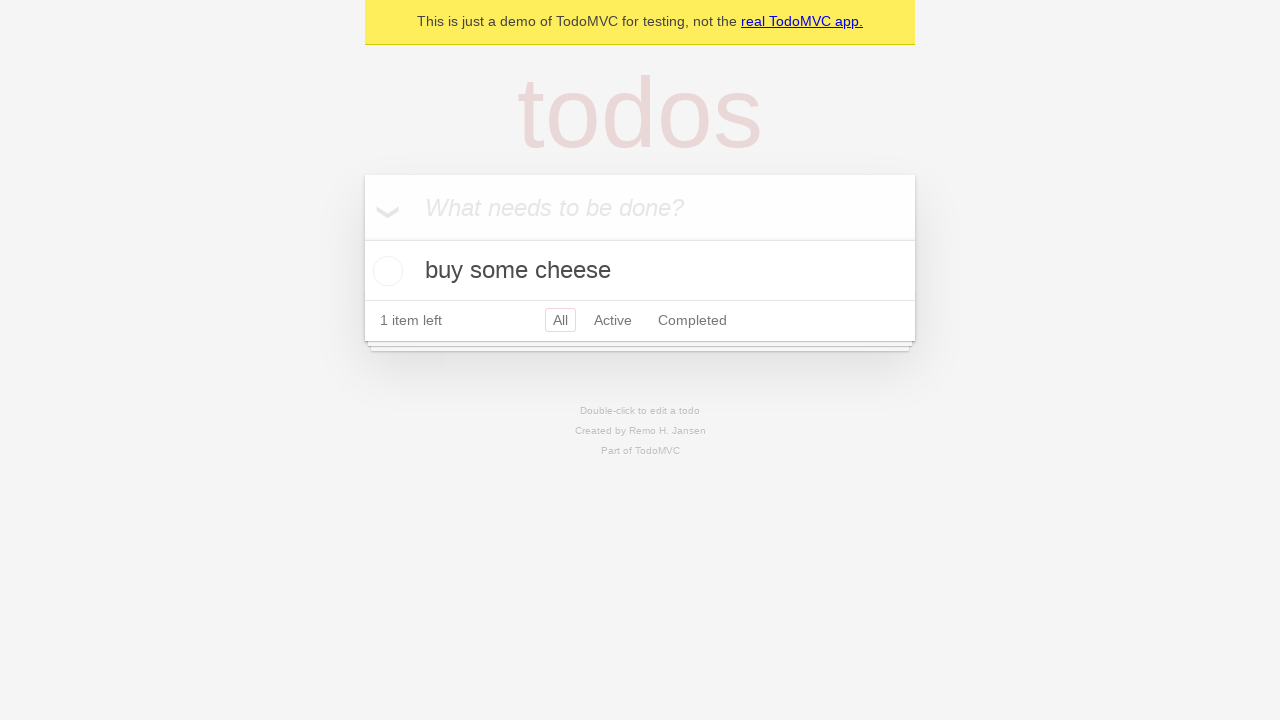

Filled input field with second todo item 'feed the cat' on internal:attr=[placeholder="What needs to be done?"i]
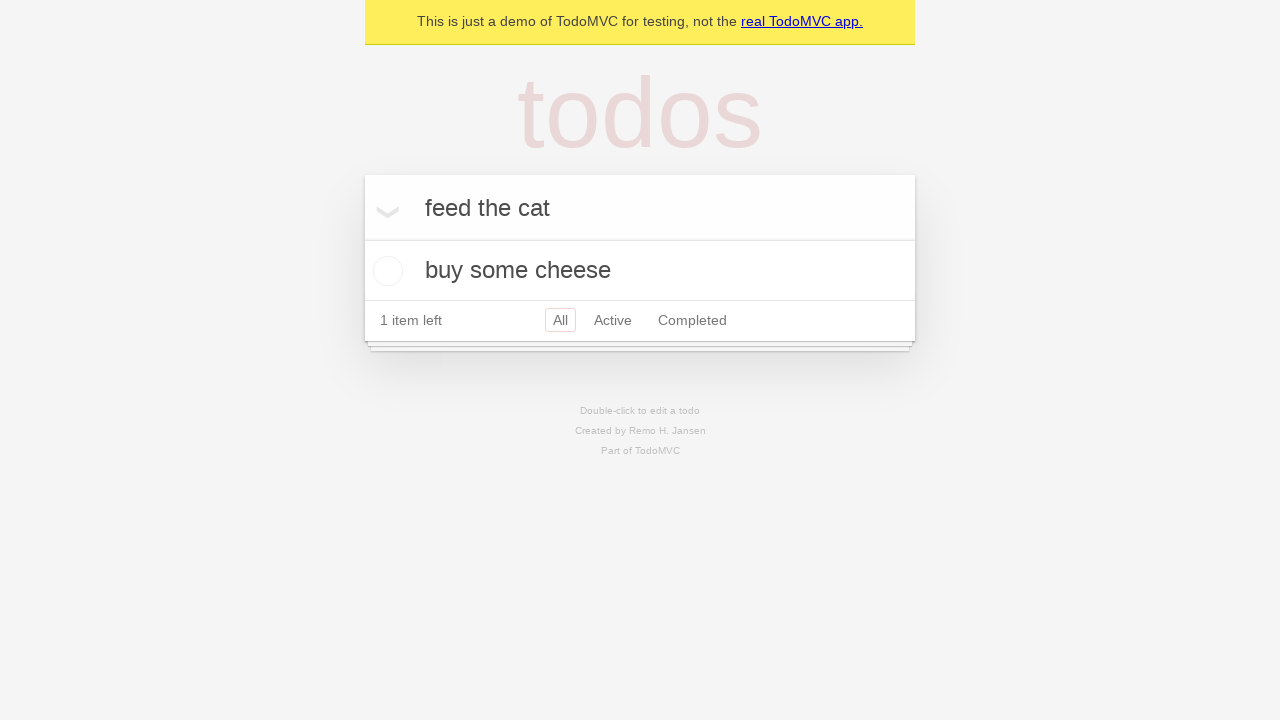

Pressed Enter to create second todo item on internal:attr=[placeholder="What needs to be done?"i]
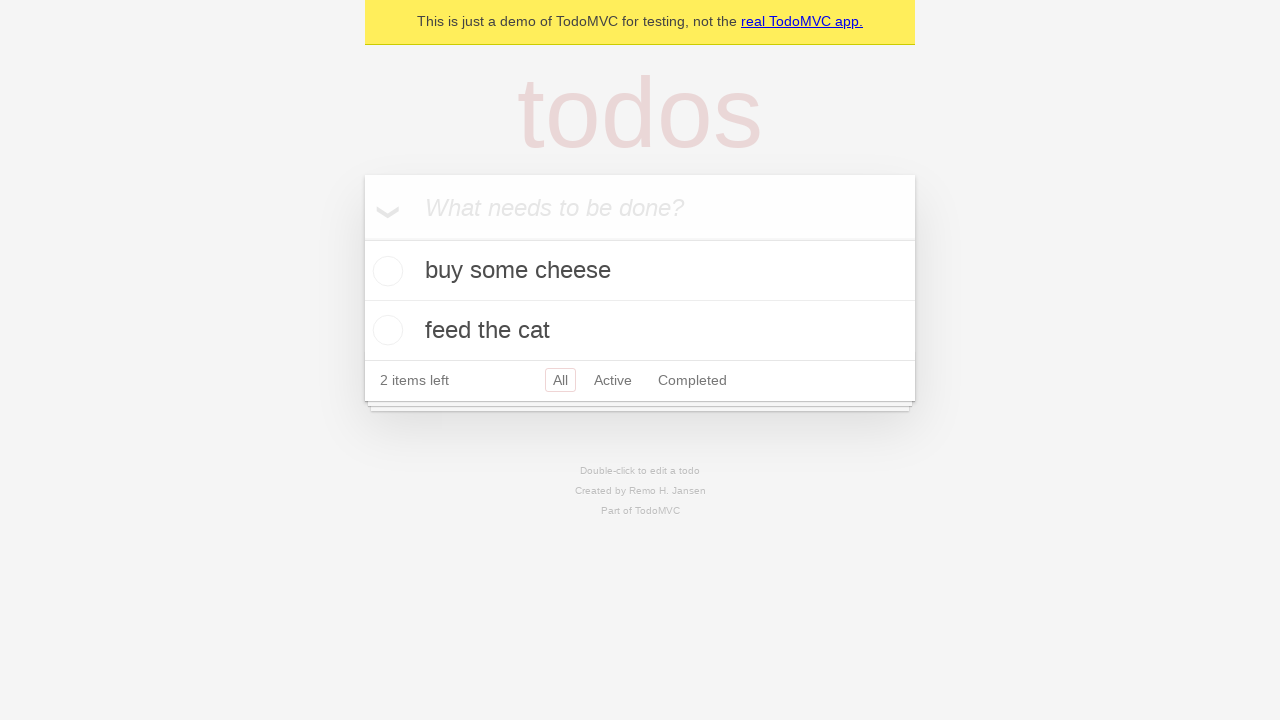

Second todo item loaded and visible
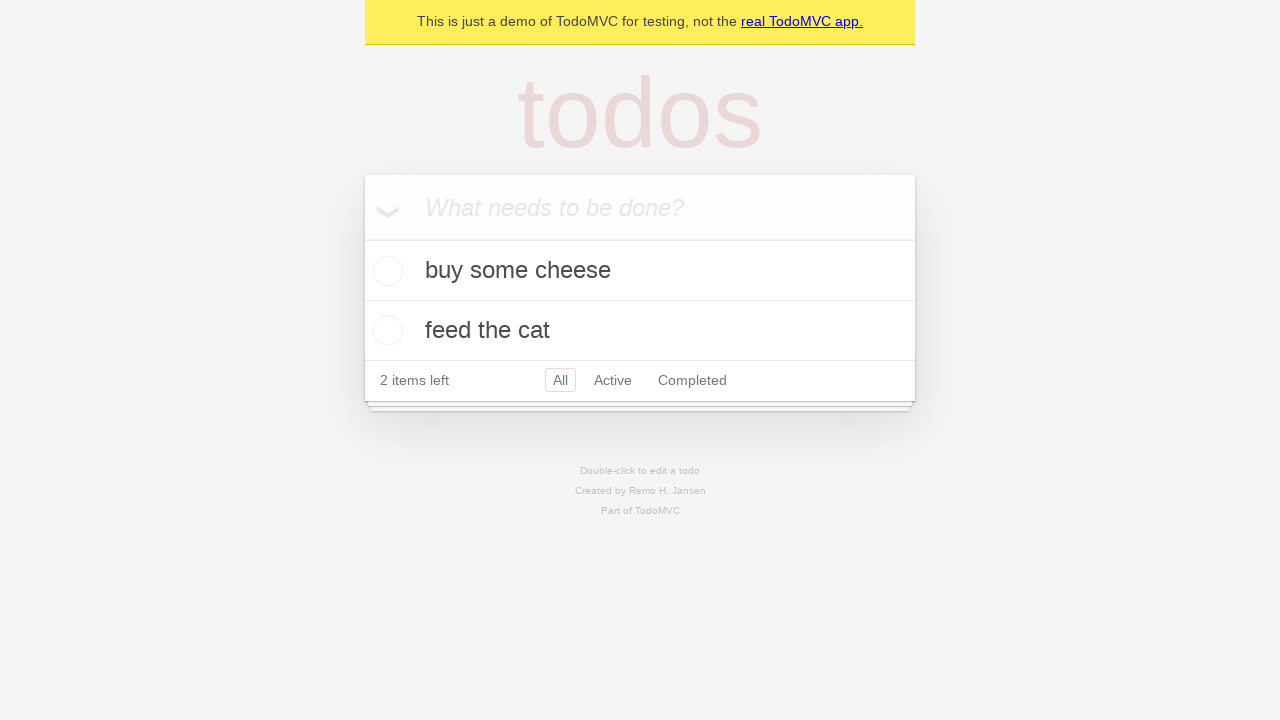

Checked checkbox for first todo item to mark it complete at (385, 271) on [data-testid='todo-item'] >> nth=0 >> internal:role=checkbox
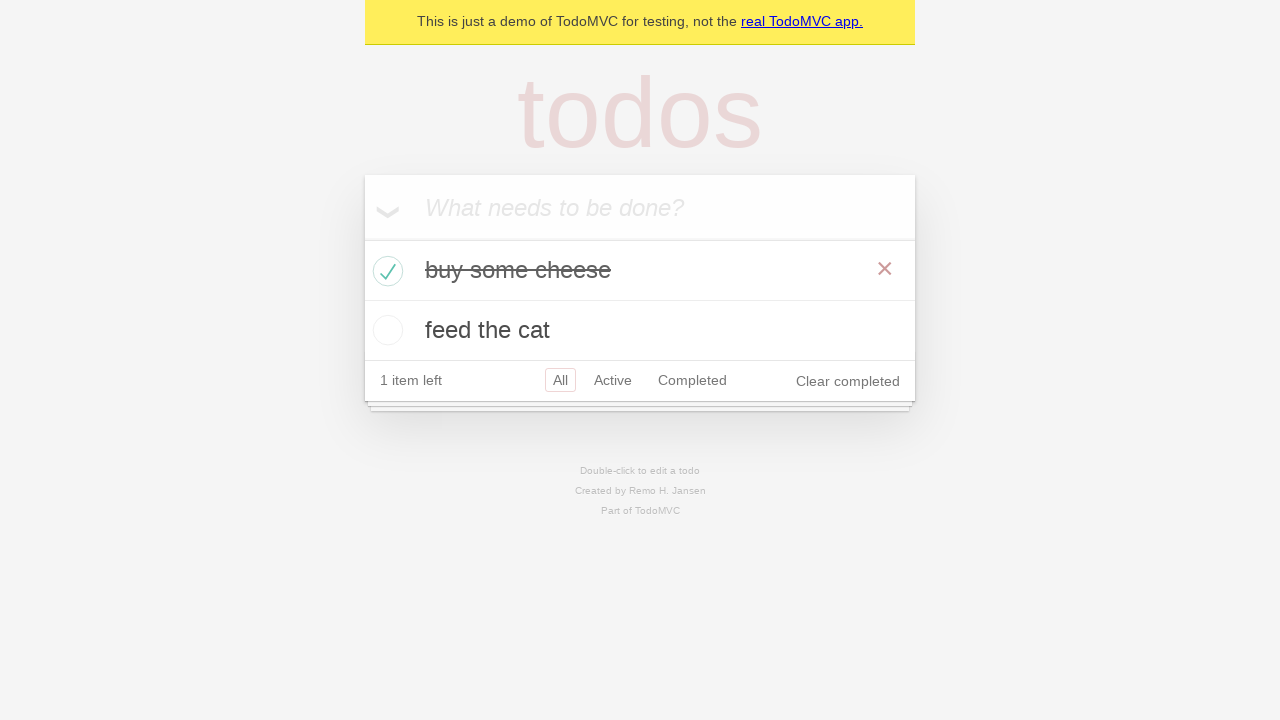

Unchecked checkbox for first todo item to mark it incomplete at (385, 271) on [data-testid='todo-item'] >> nth=0 >> internal:role=checkbox
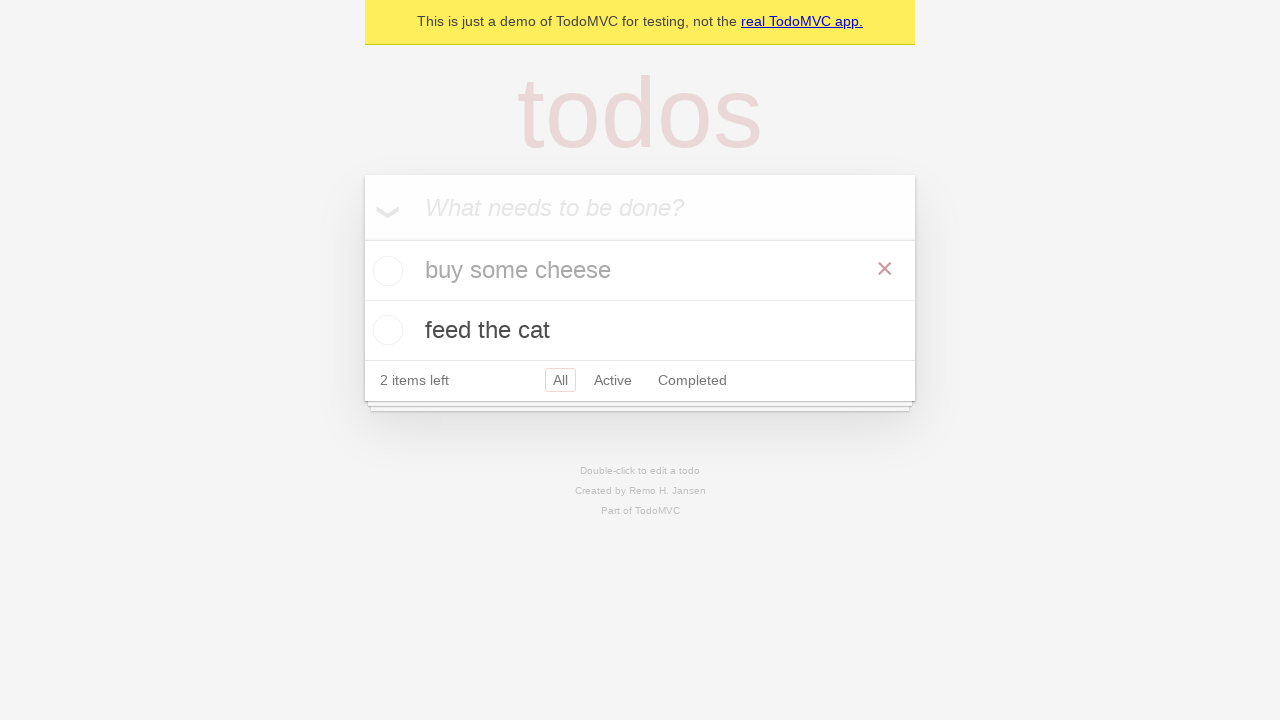

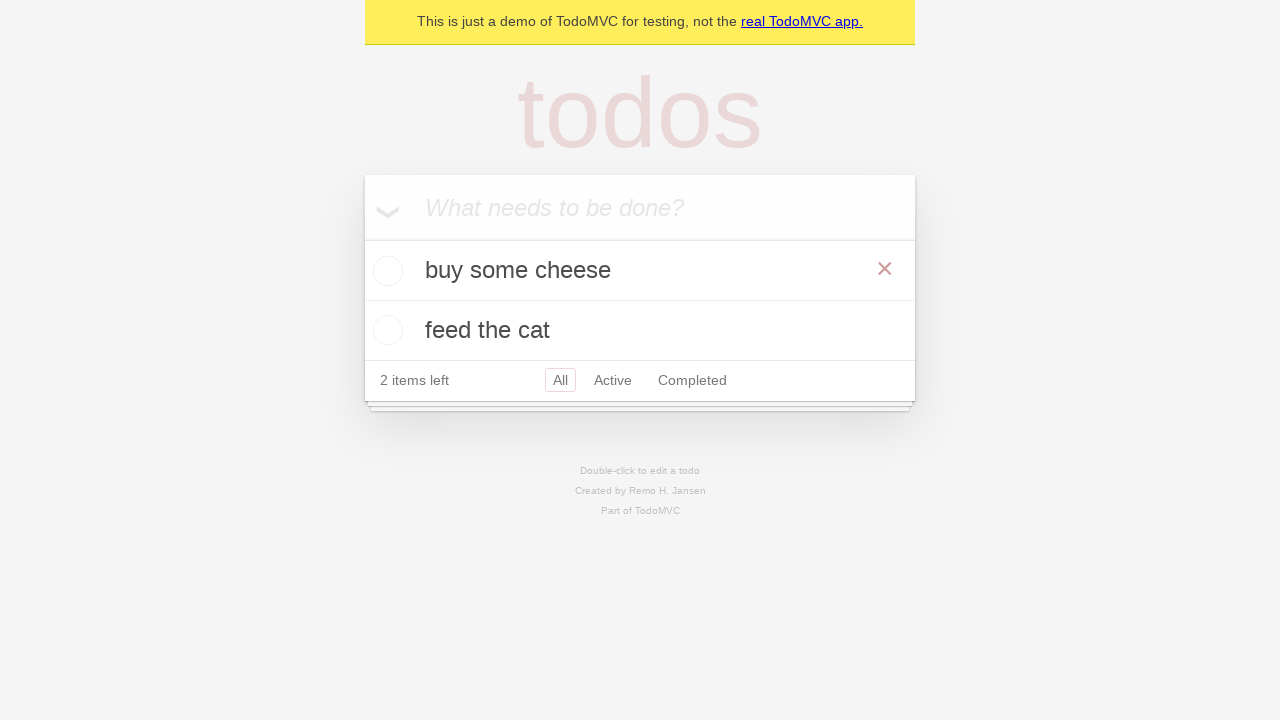